Tests dynamic control enabling by clicking enable button, waiting for loading to complete, and verifying input box is enabled with success message

Starting URL: https://practice.cydeo.com/dynamic_controls

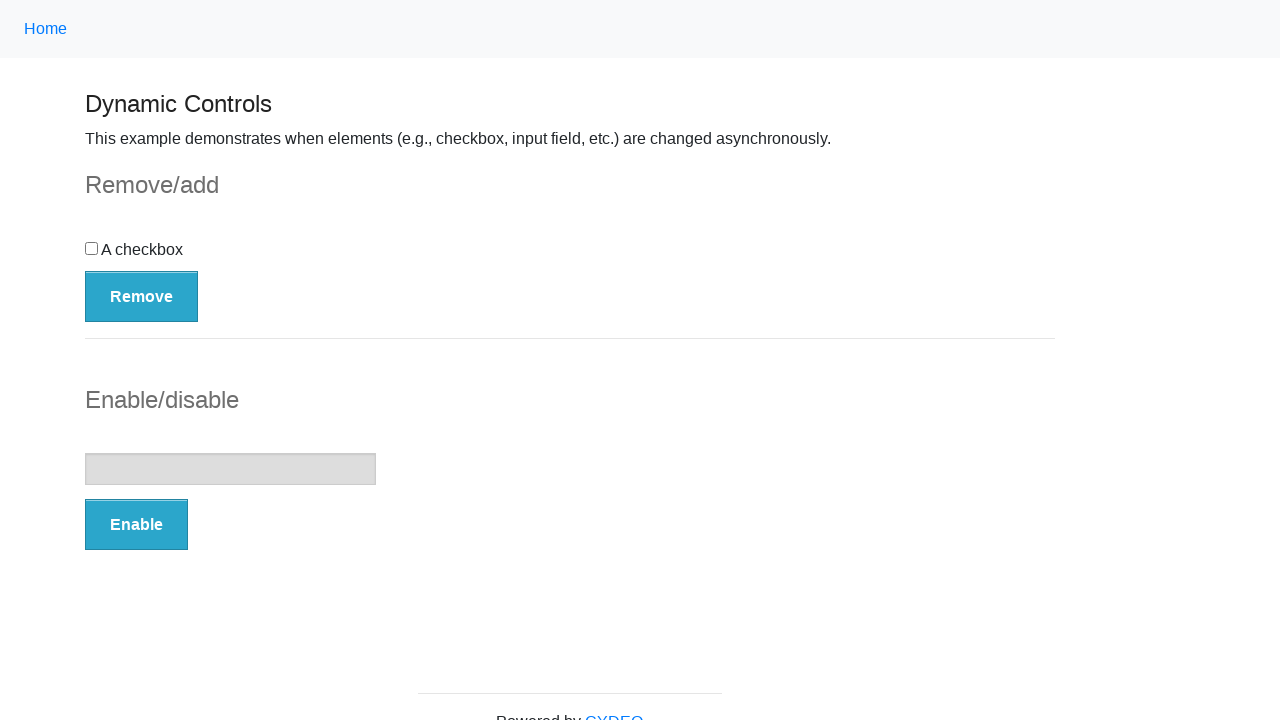

Clicked Enable button to trigger dynamic control at (136, 525) on button:has-text('Enable')
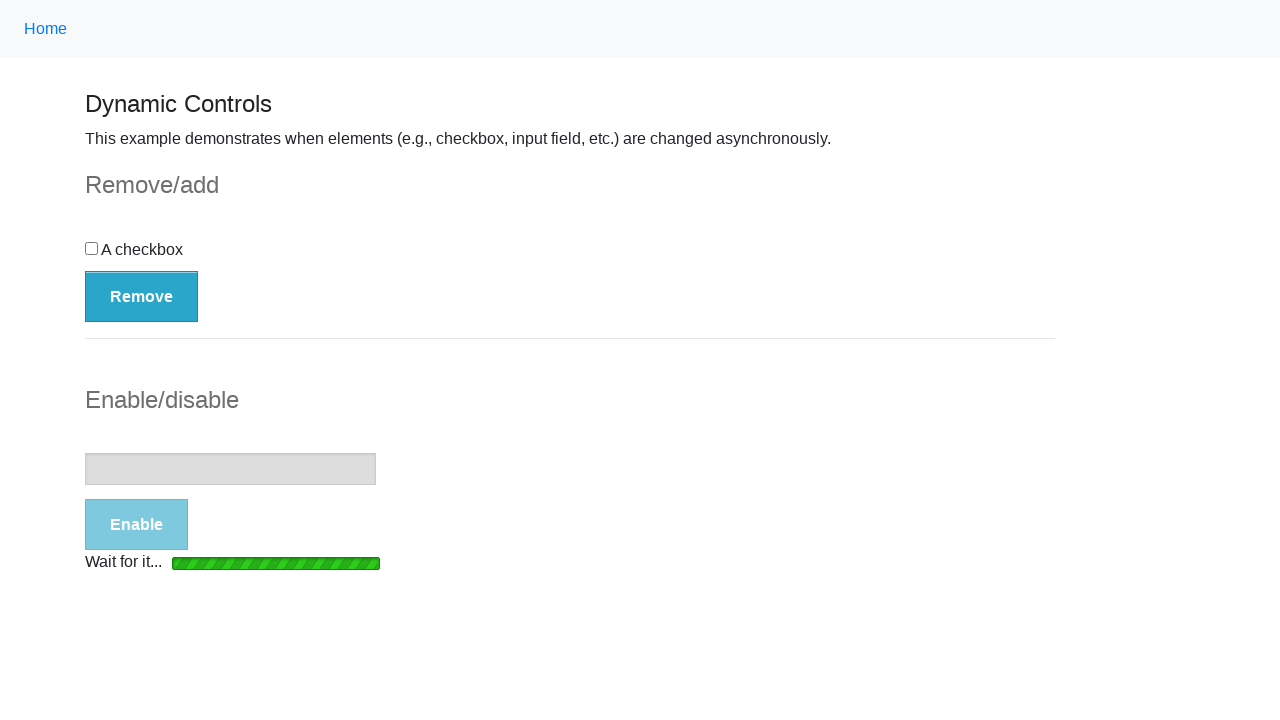

Loading bar disappeared, indicating enable operation completed
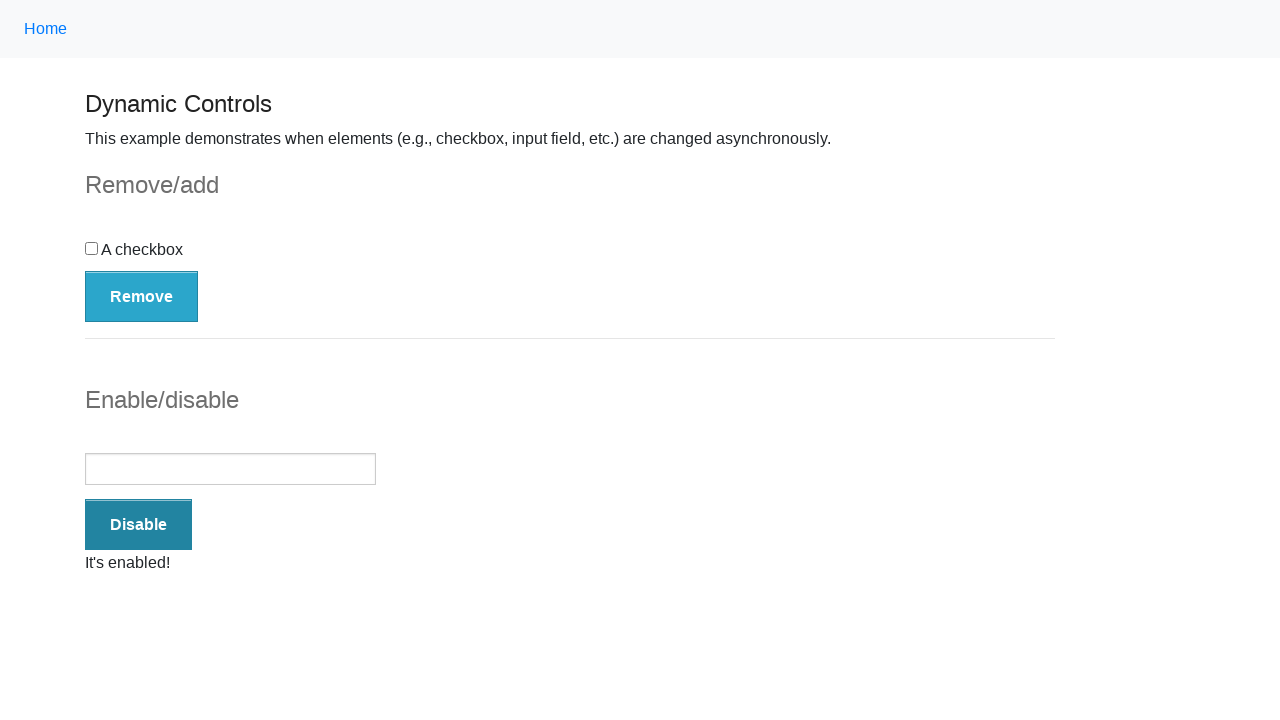

Input box element located and loaded
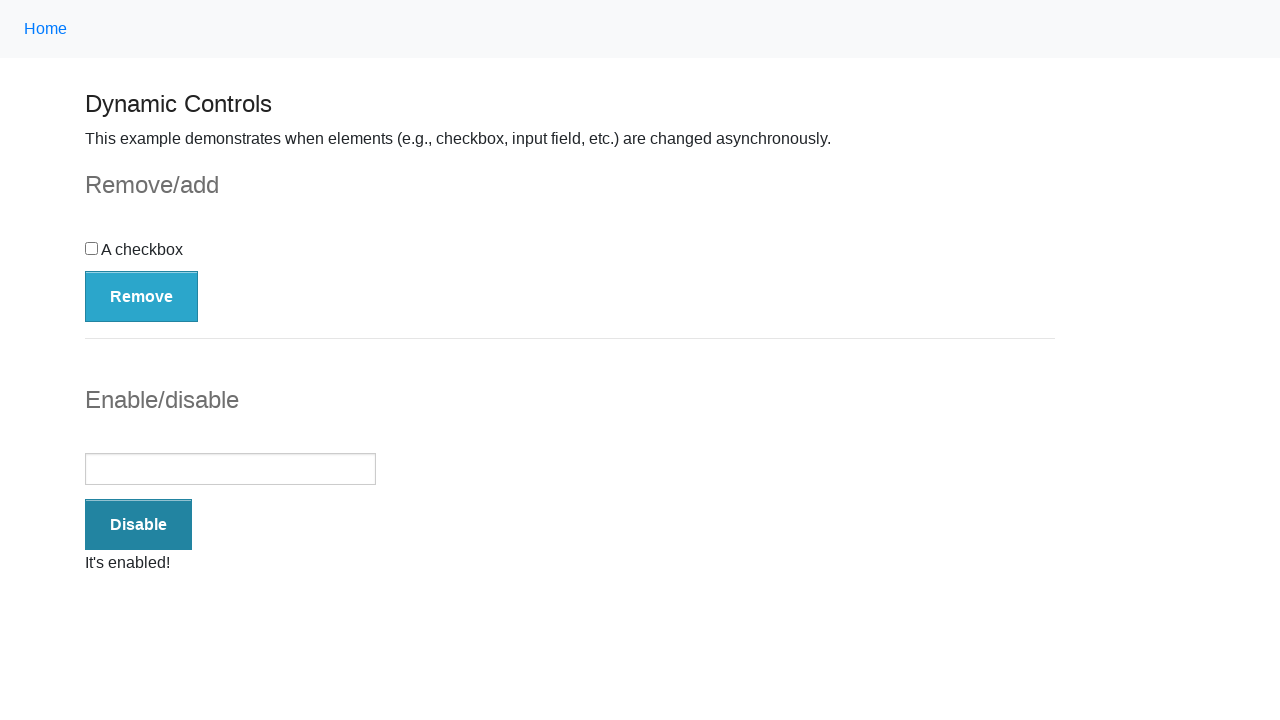

Verified input box is enabled
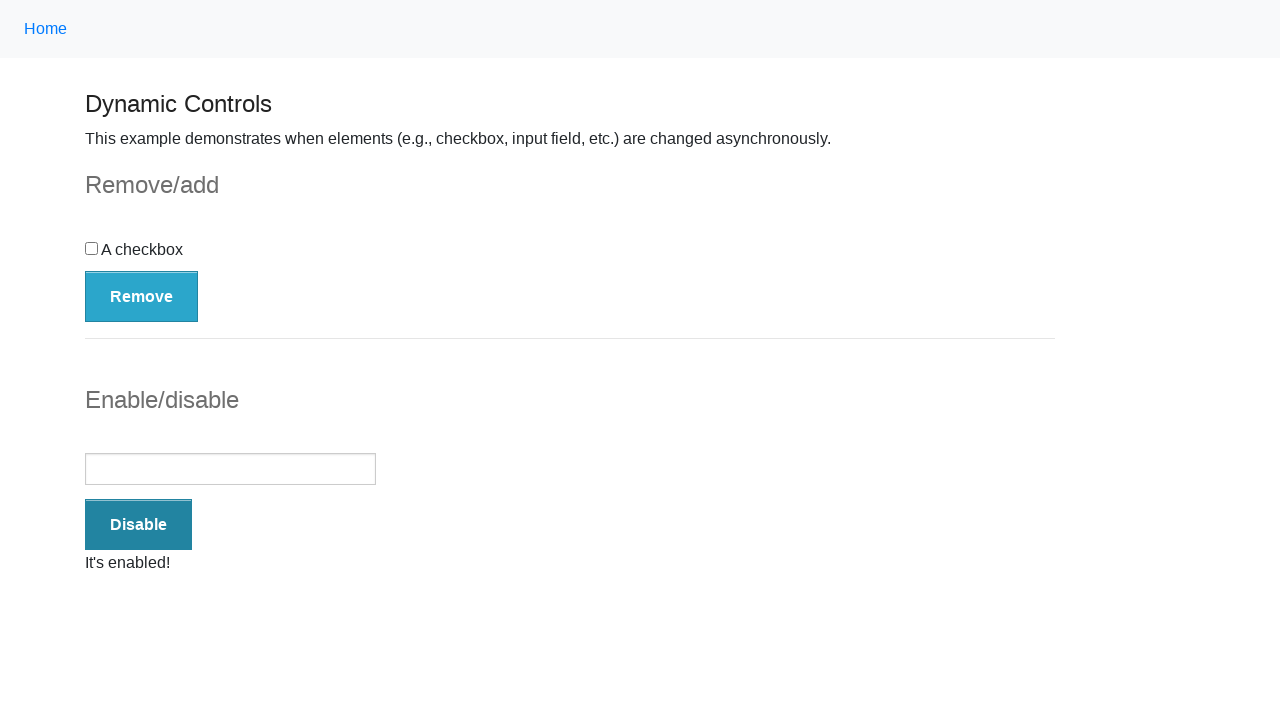

Success message element located and loaded
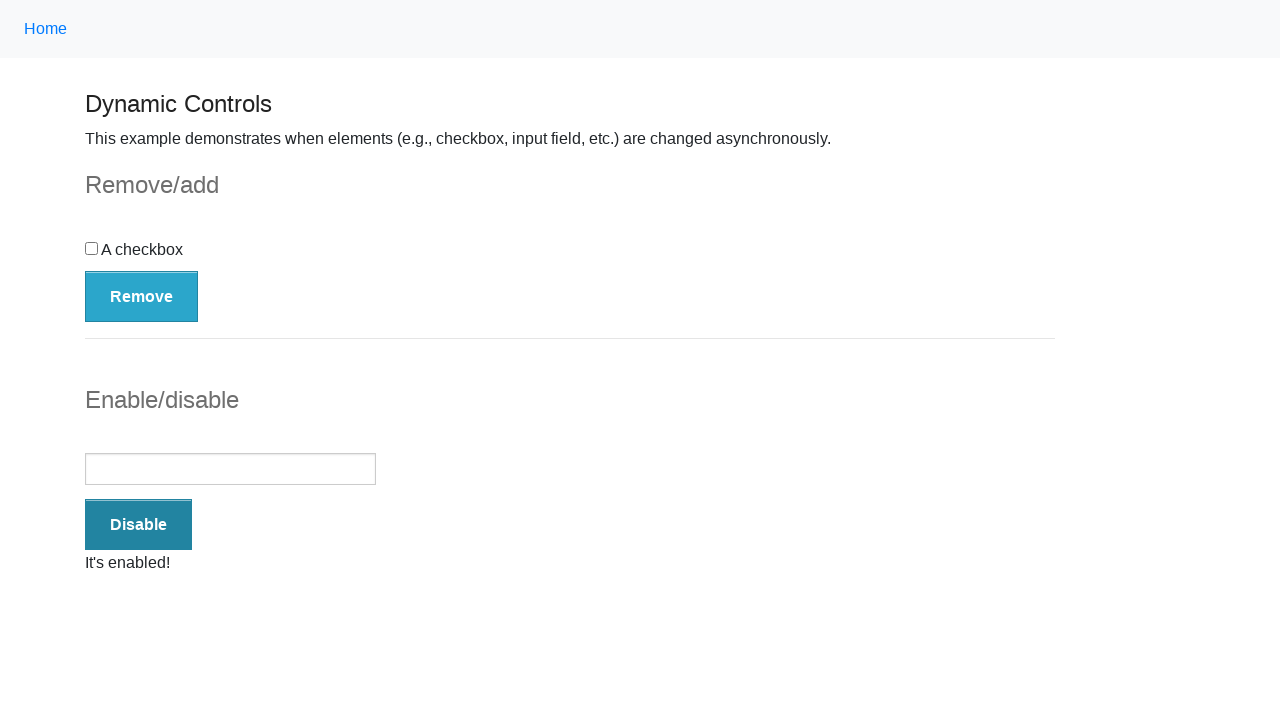

Verified success message is visible
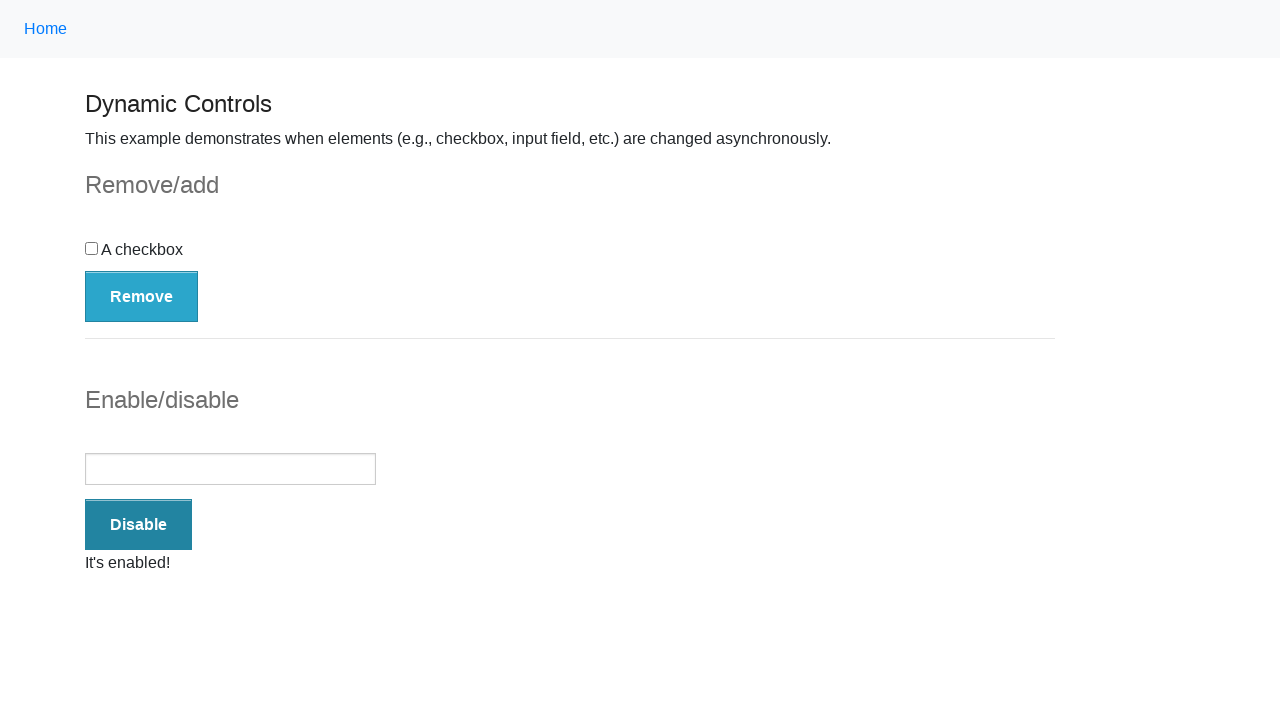

Verified success message contains 'It's enabled!' text
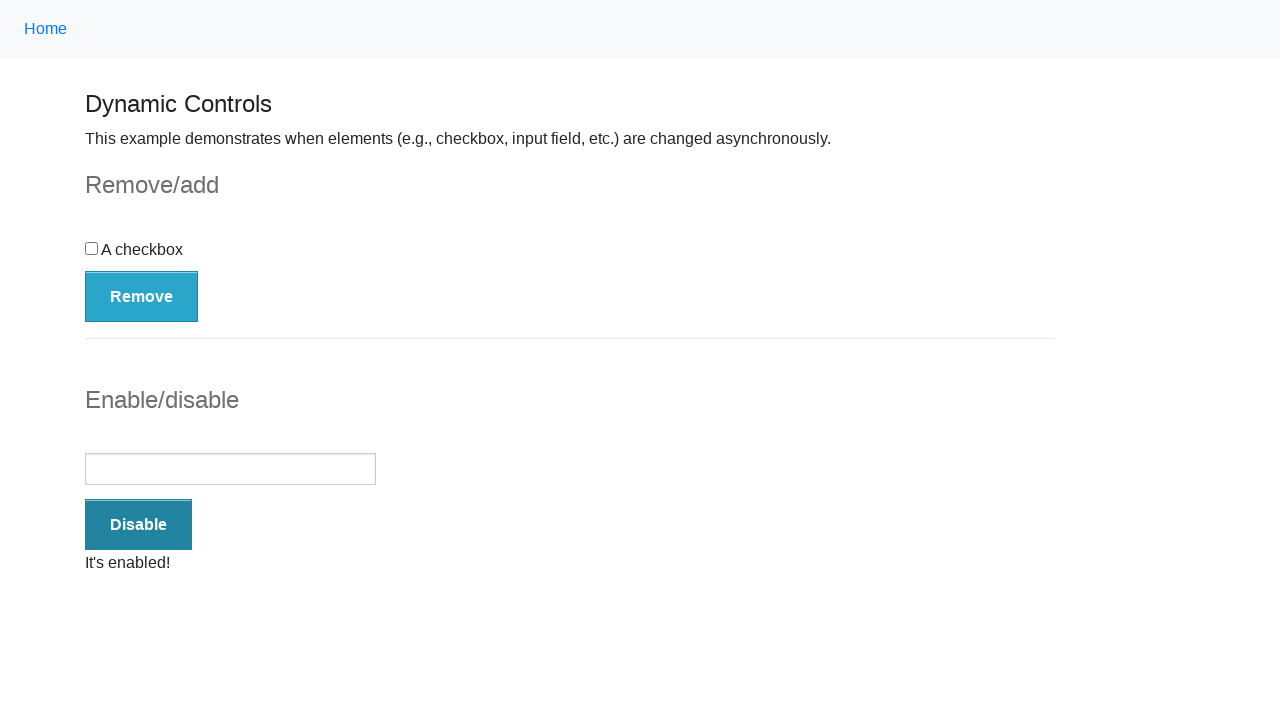

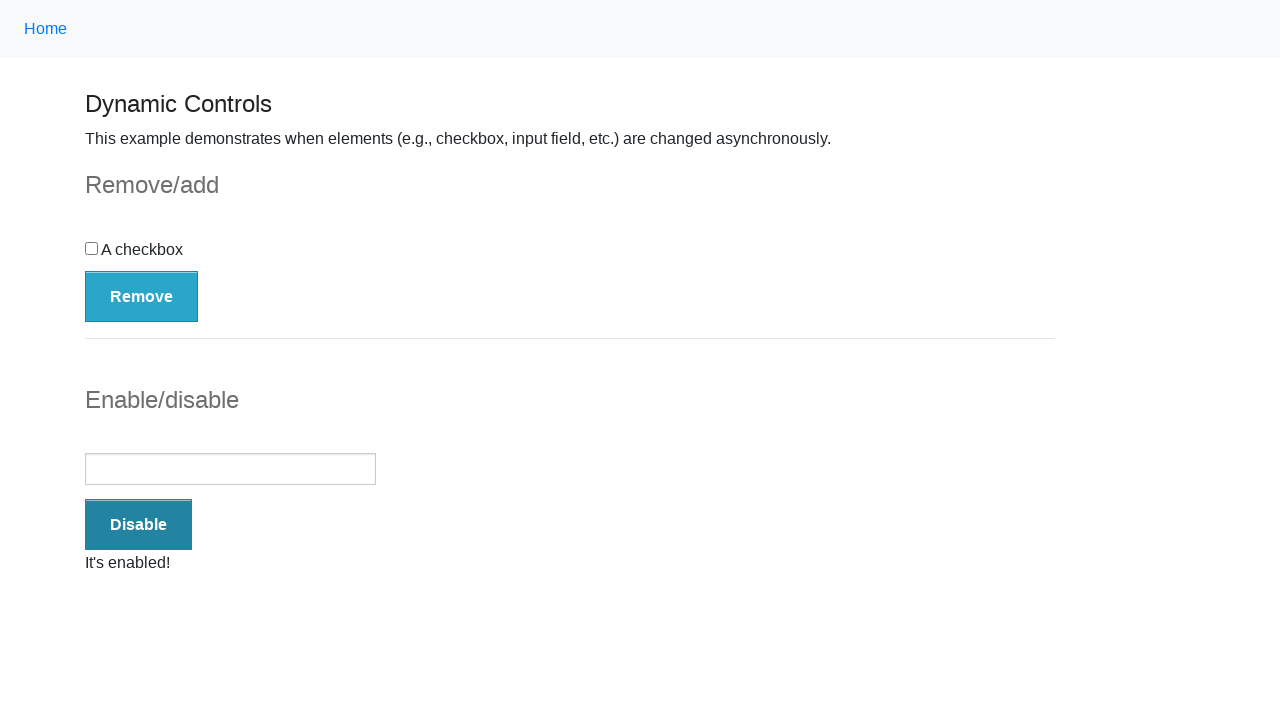